Tests clicking the primary button on the buttons page

Starting URL: https://formy-project.herokuapp.com/buttons

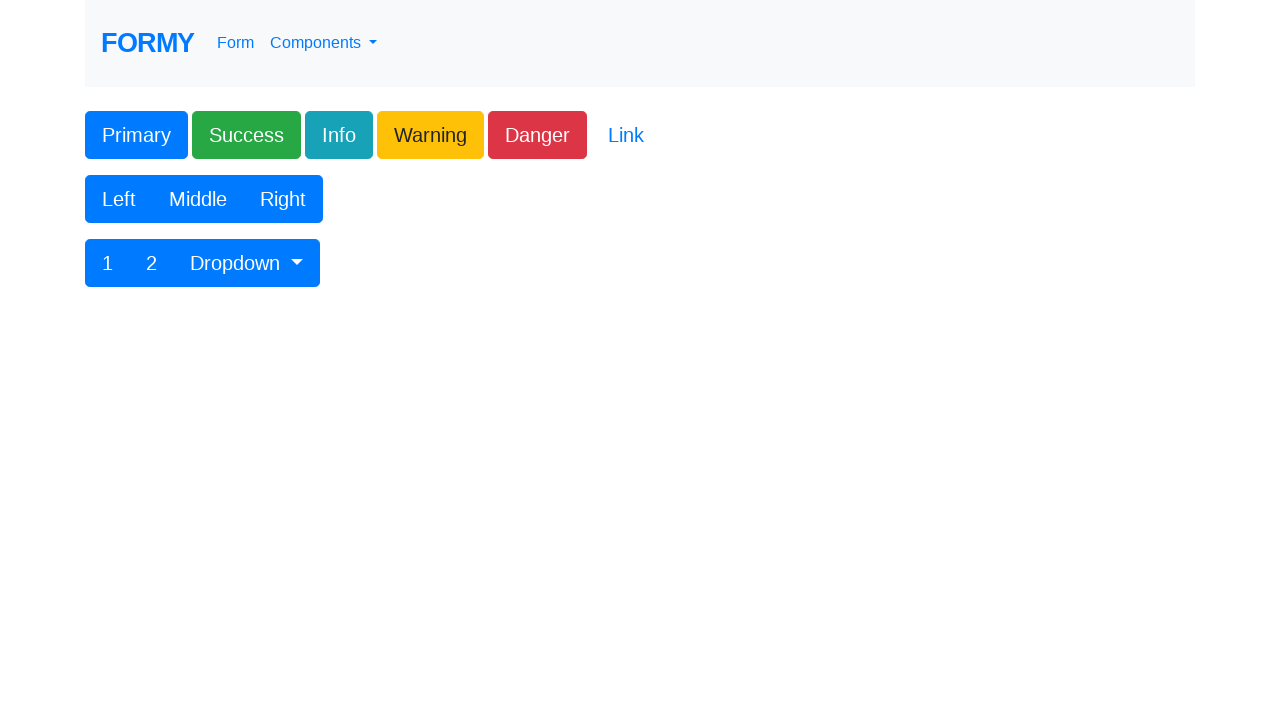

Navigated to buttons page
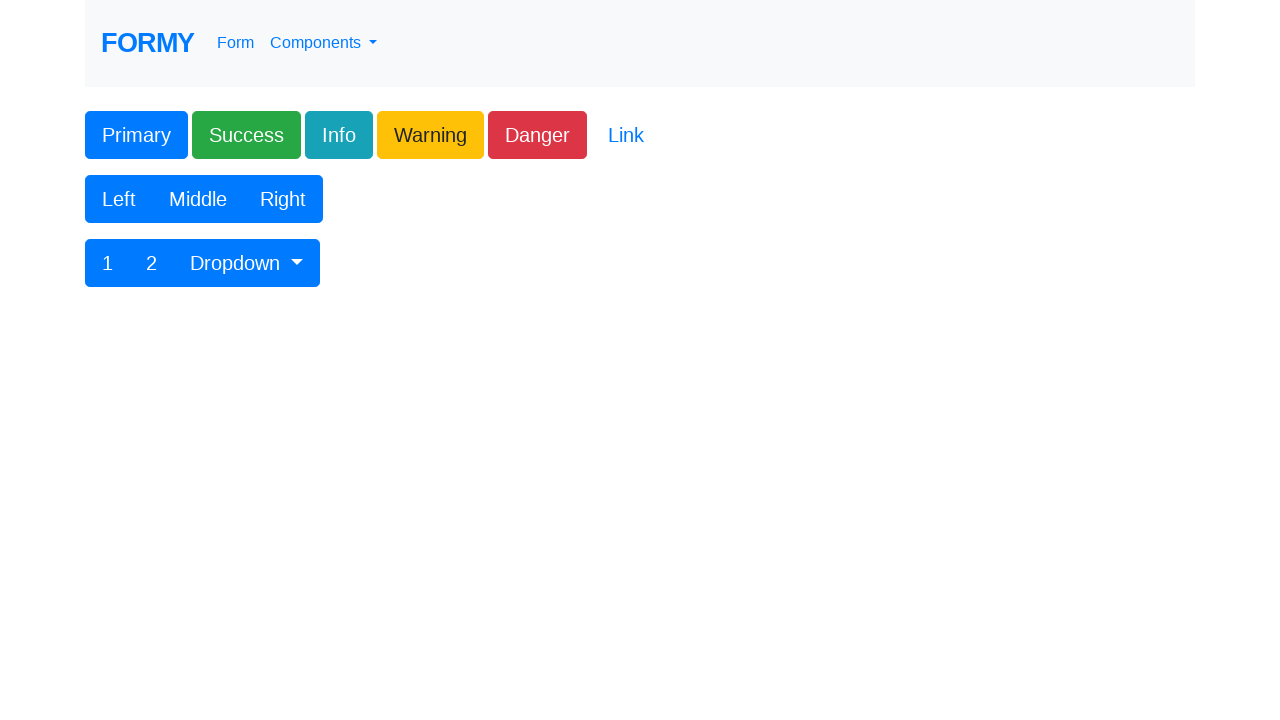

Clicked the primary button at (136, 135) on xpath=//form//button[@class='btn btn-lg btn-primary']
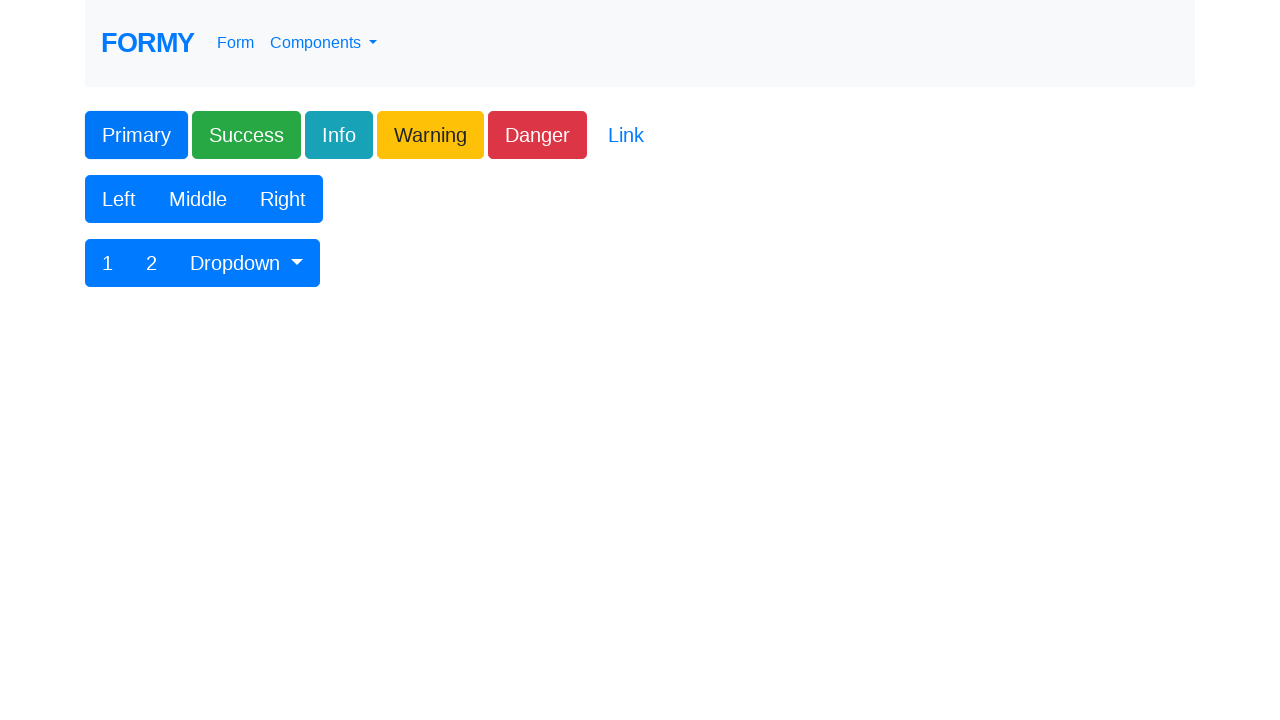

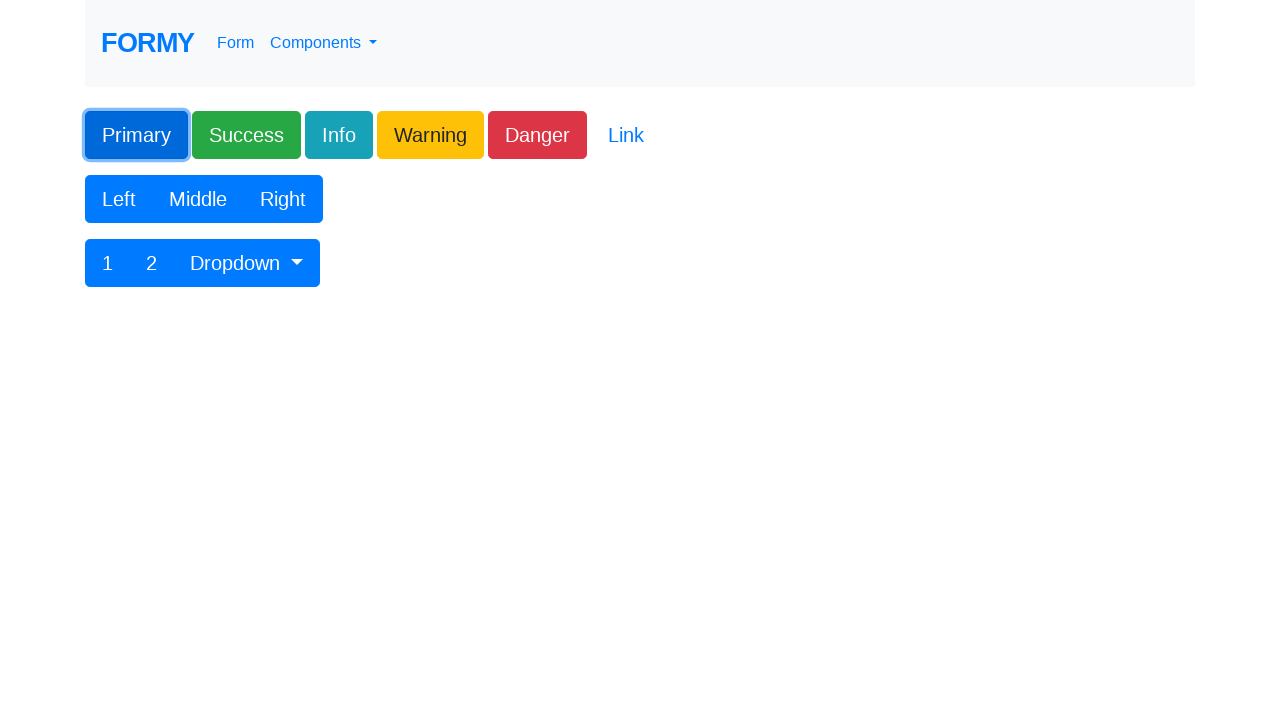